Tests that clicking Clear completed removes completed items from the list

Starting URL: https://demo.playwright.dev/todomvc

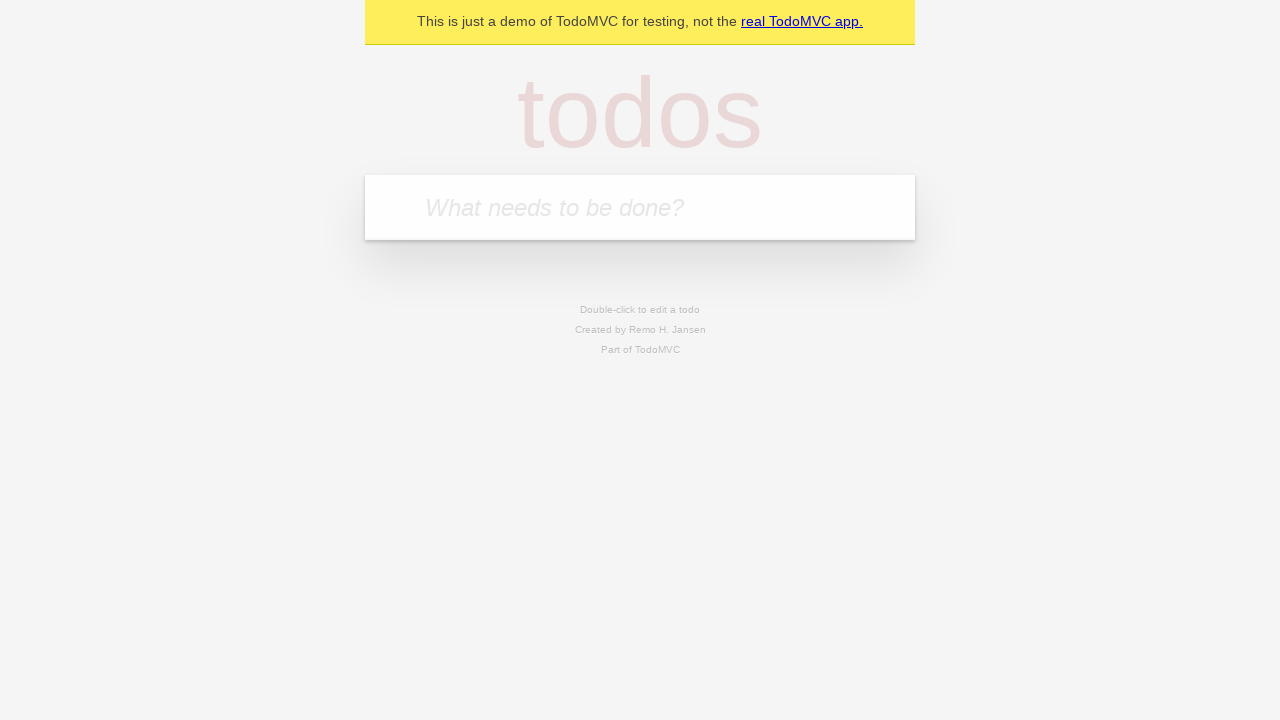

Filled todo input with 'buy some cheese' on internal:attr=[placeholder="What needs to be done?"i]
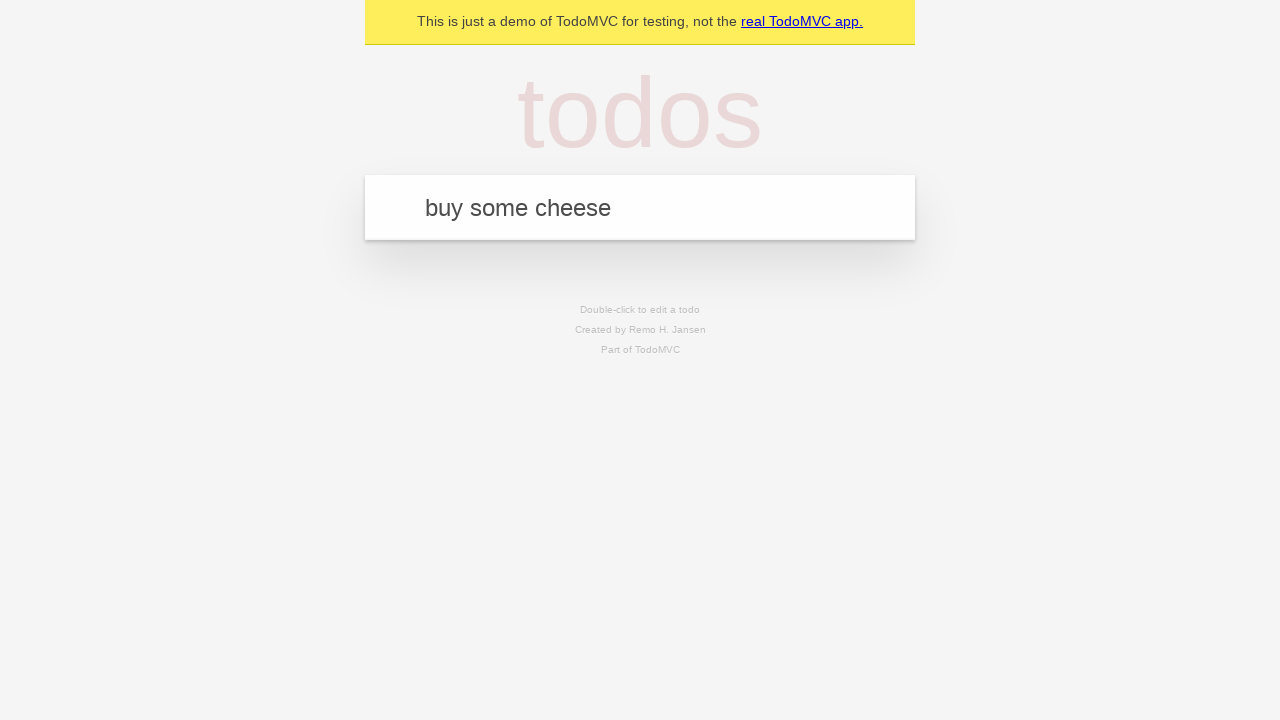

Pressed Enter to add first todo item on internal:attr=[placeholder="What needs to be done?"i]
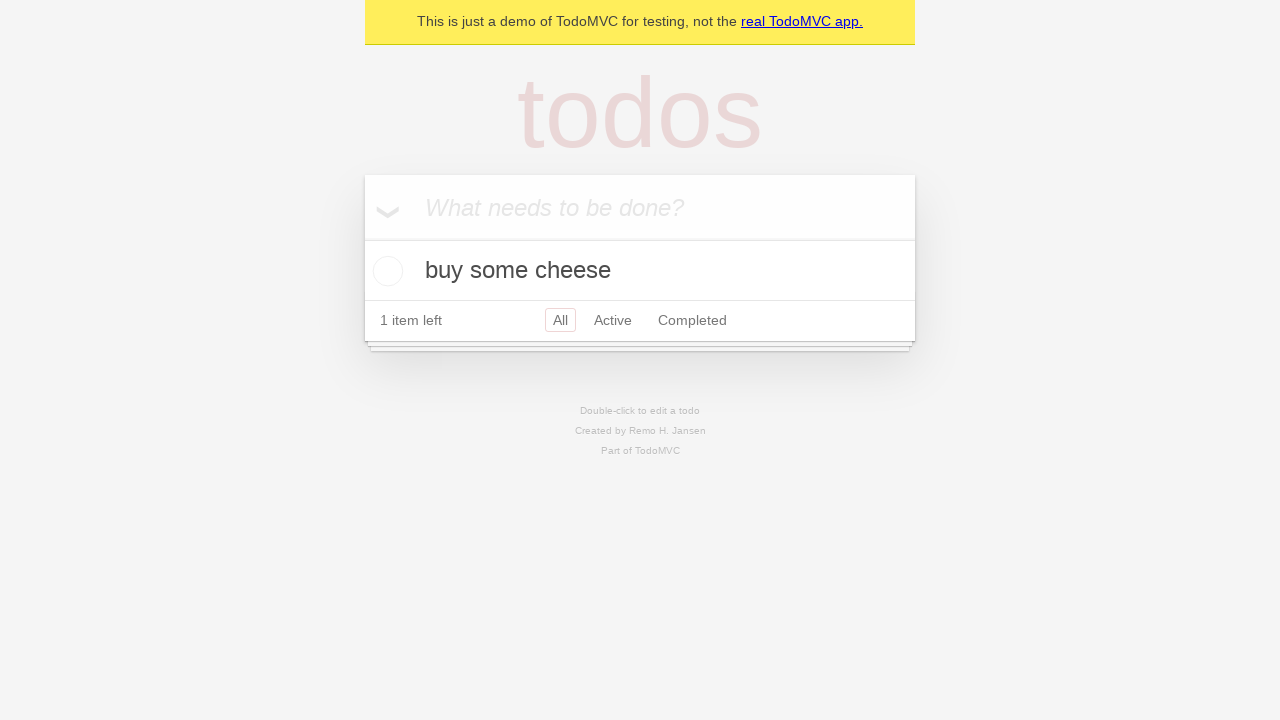

Filled todo input with 'feed the cat' on internal:attr=[placeholder="What needs to be done?"i]
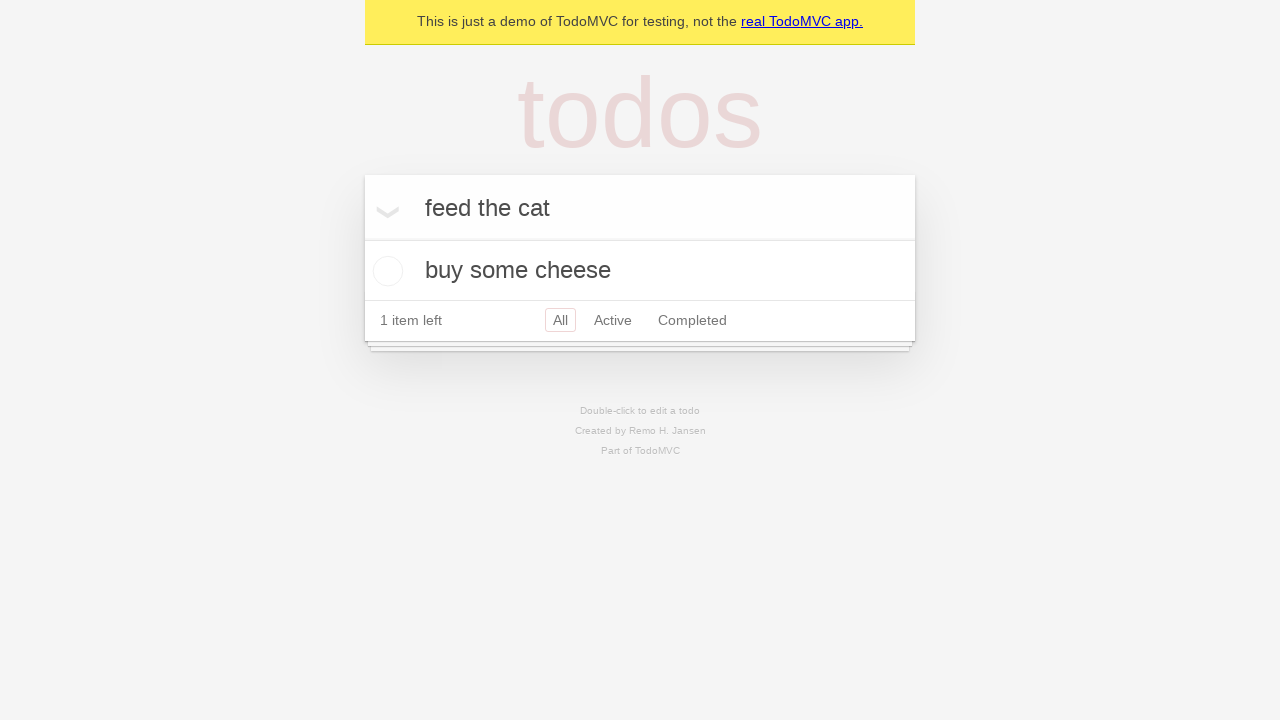

Pressed Enter to add second todo item on internal:attr=[placeholder="What needs to be done?"i]
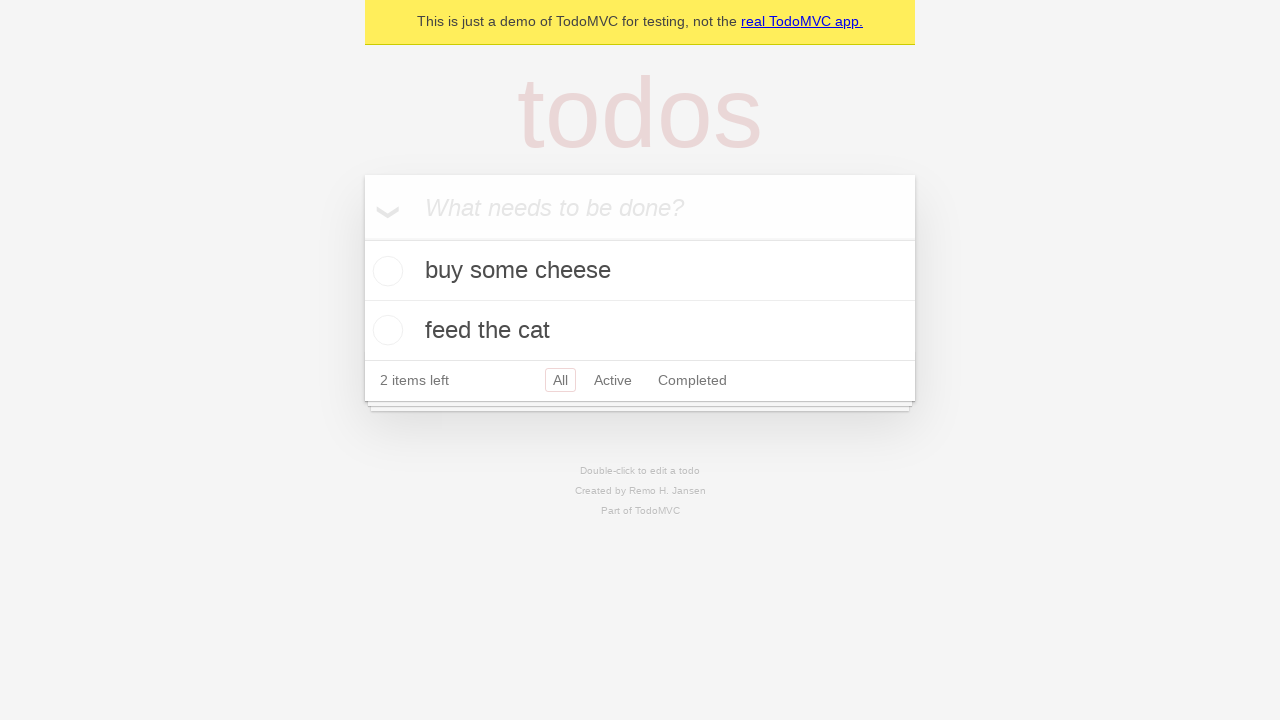

Filled todo input with 'book a doctors appointment' on internal:attr=[placeholder="What needs to be done?"i]
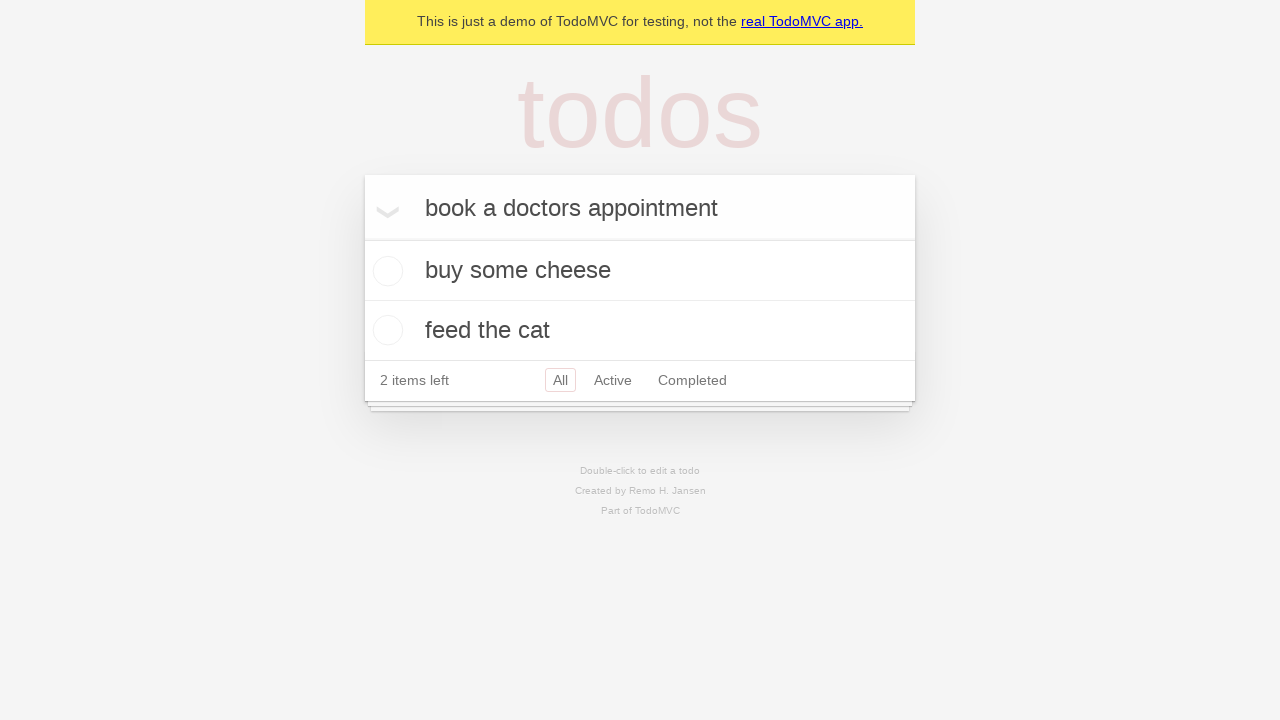

Pressed Enter to add third todo item on internal:attr=[placeholder="What needs to be done?"i]
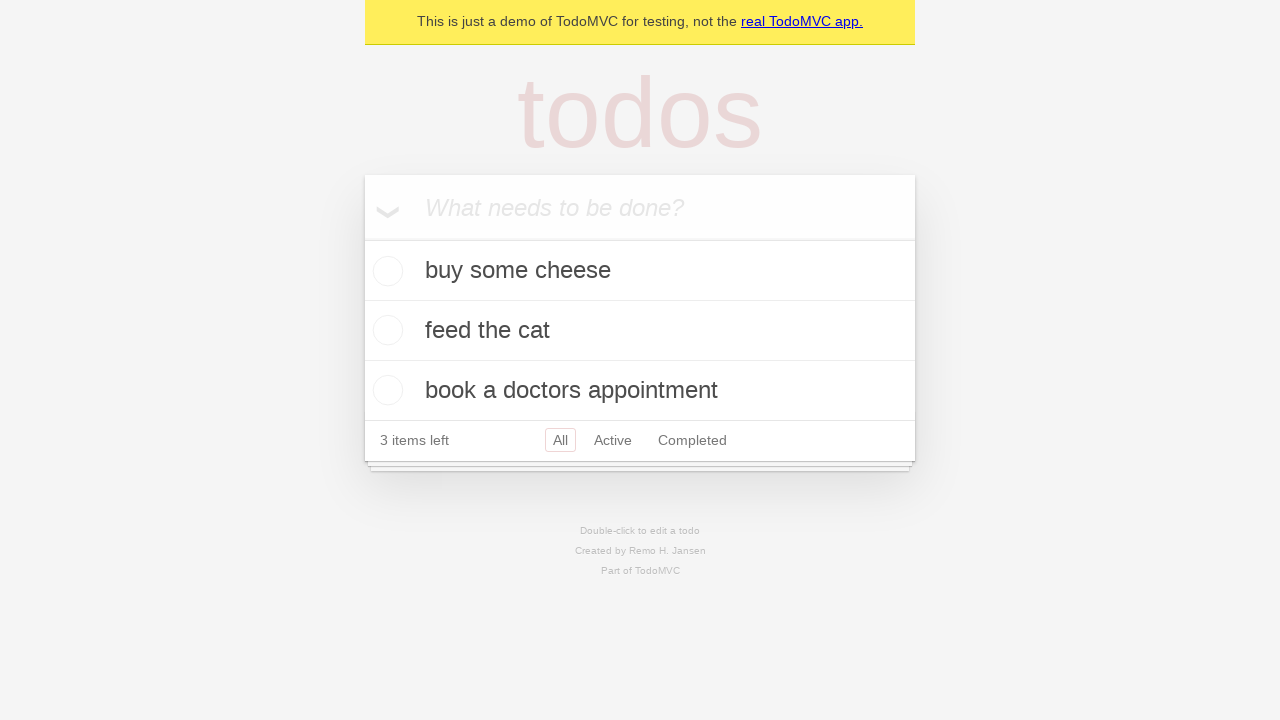

Waited for 3 todo items to be loaded
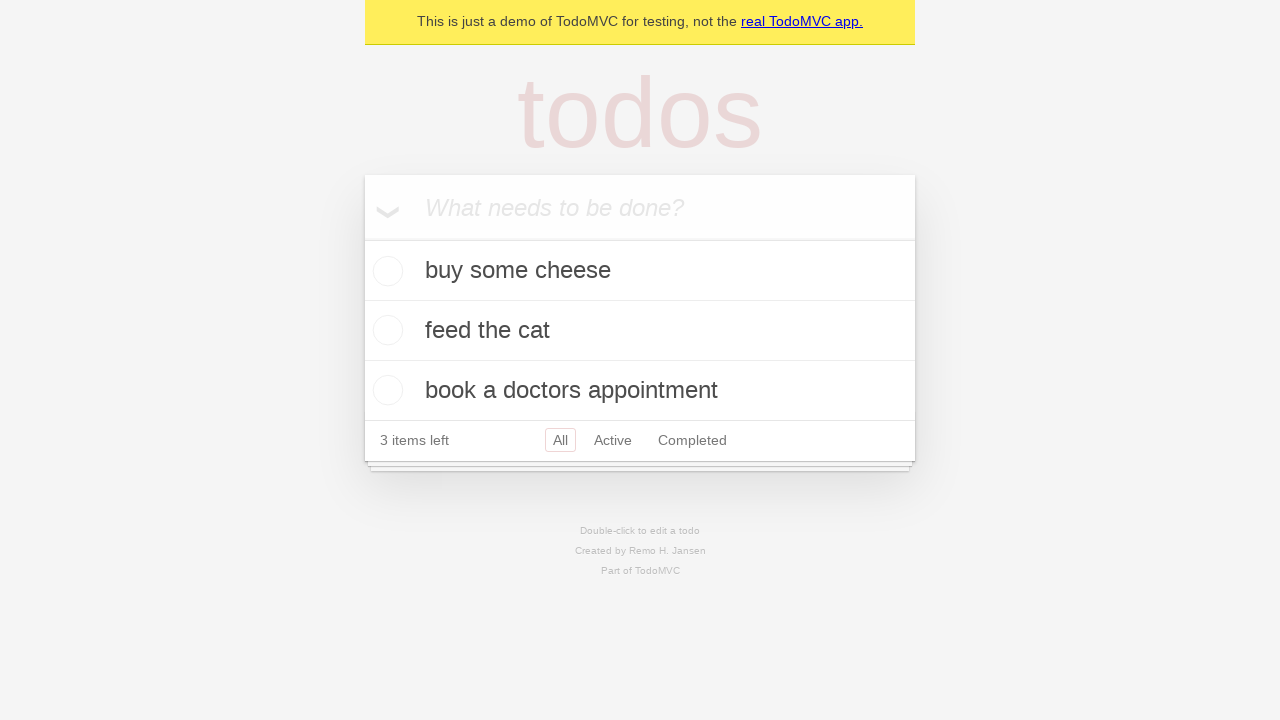

Checked the second todo item as completed at (385, 330) on internal:testid=[data-testid="todo-item"s] >> nth=1 >> internal:role=checkbox
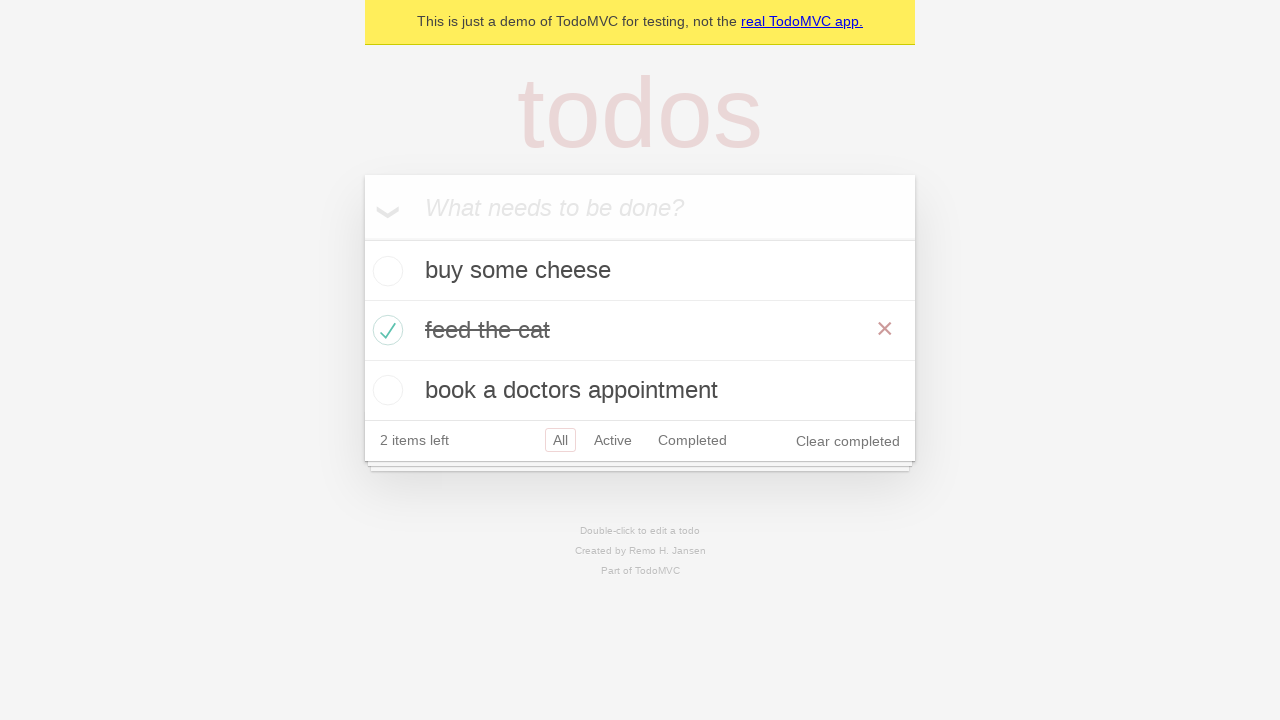

Clicked 'Clear completed' button to remove completed items at (848, 441) on internal:role=button[name="Clear completed"i]
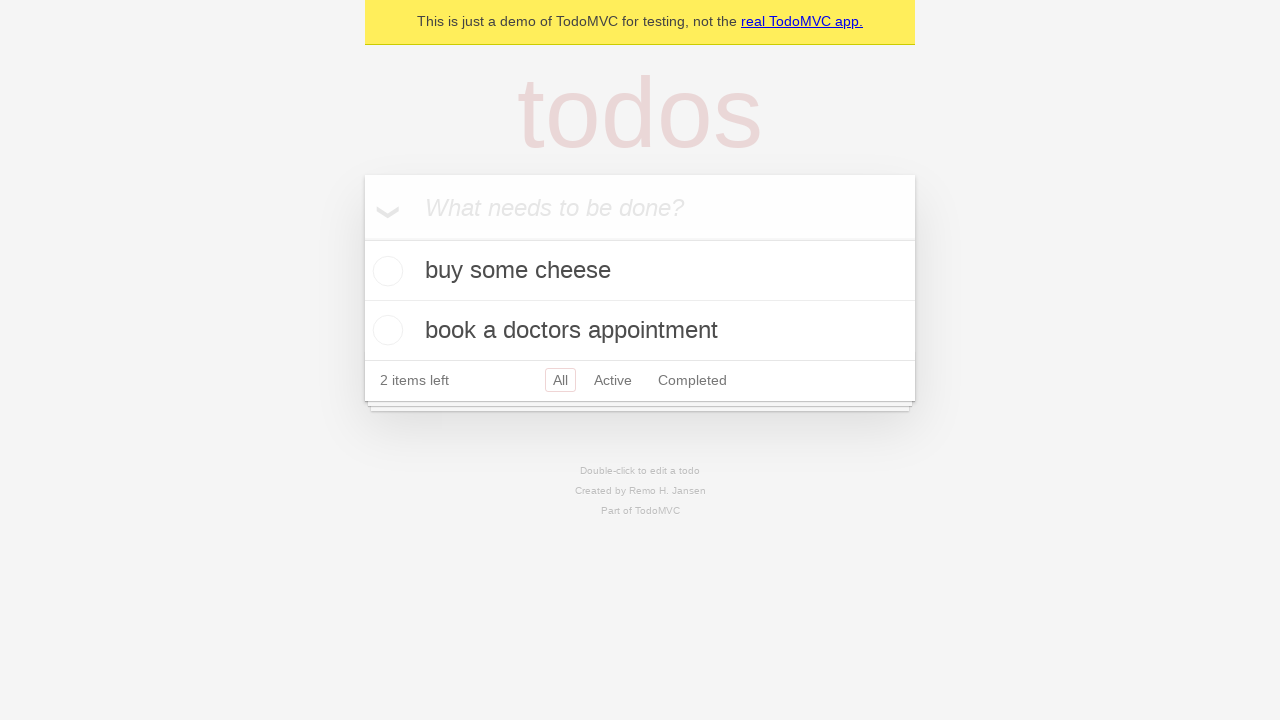

Verified that completed item was removed - 2 items remaining
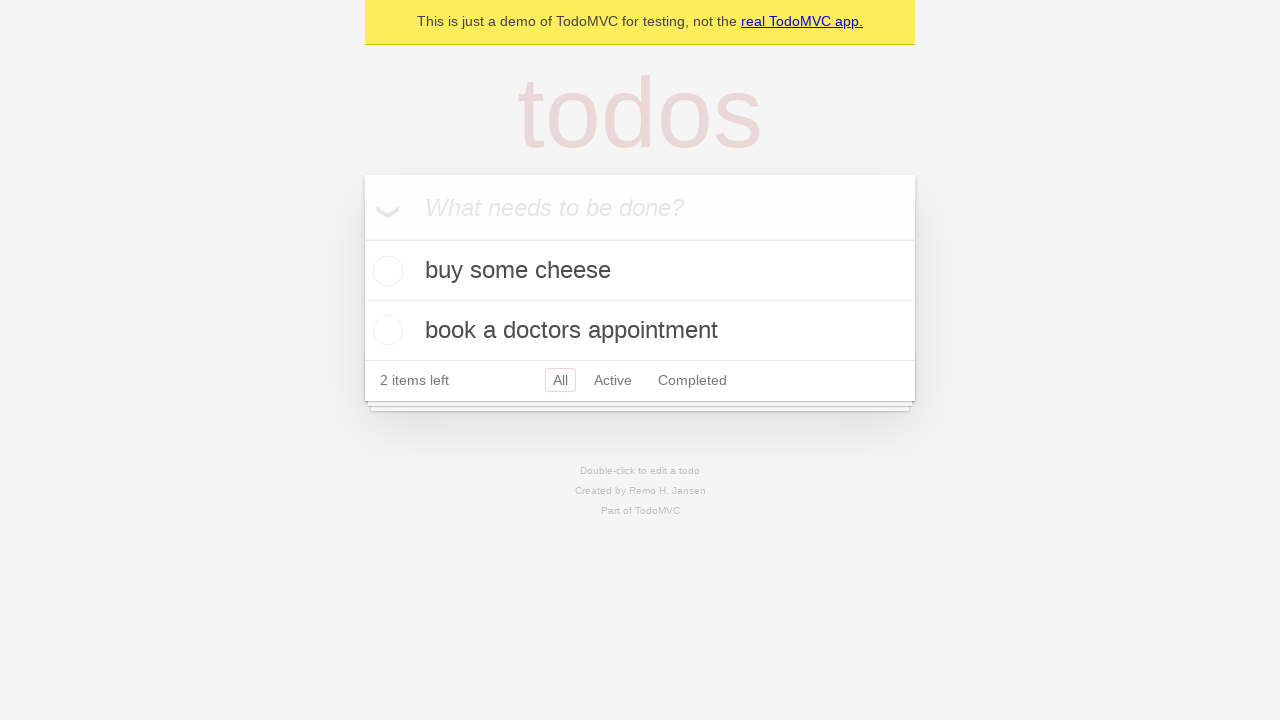

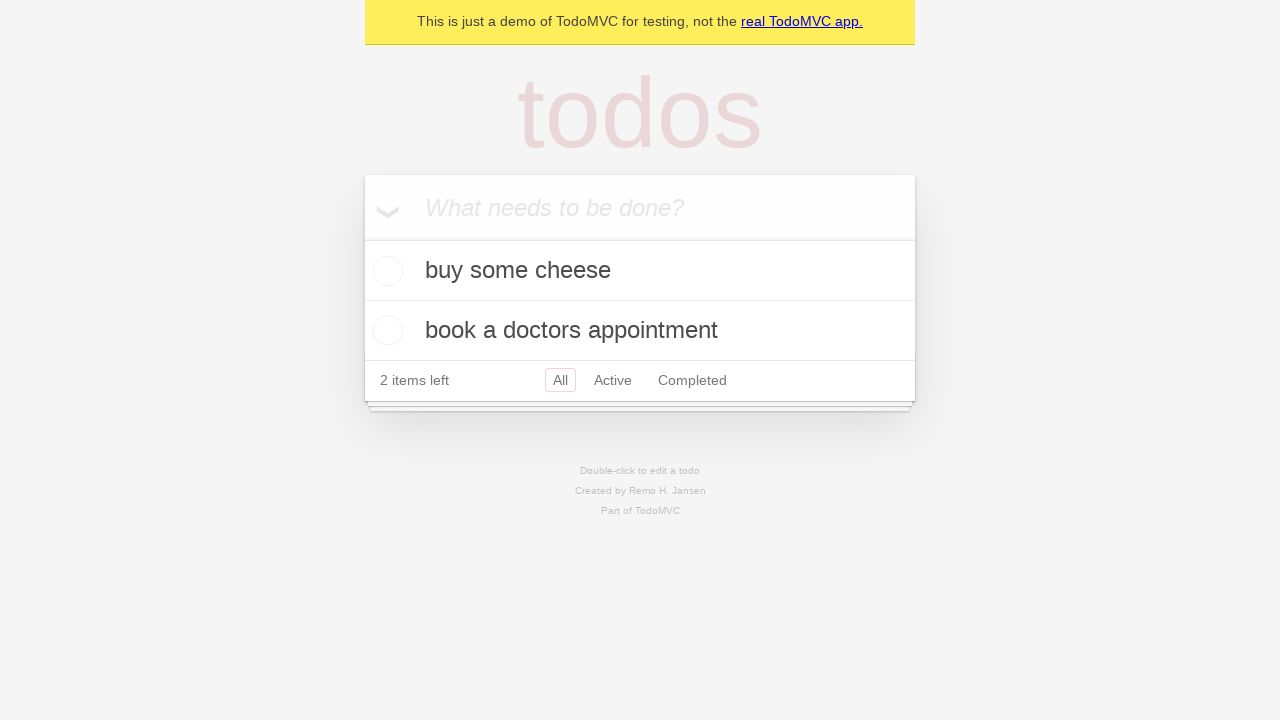